Tests editing a todo item by double-clicking, changing text, and pressing Enter

Starting URL: https://demo.playwright.dev/todomvc

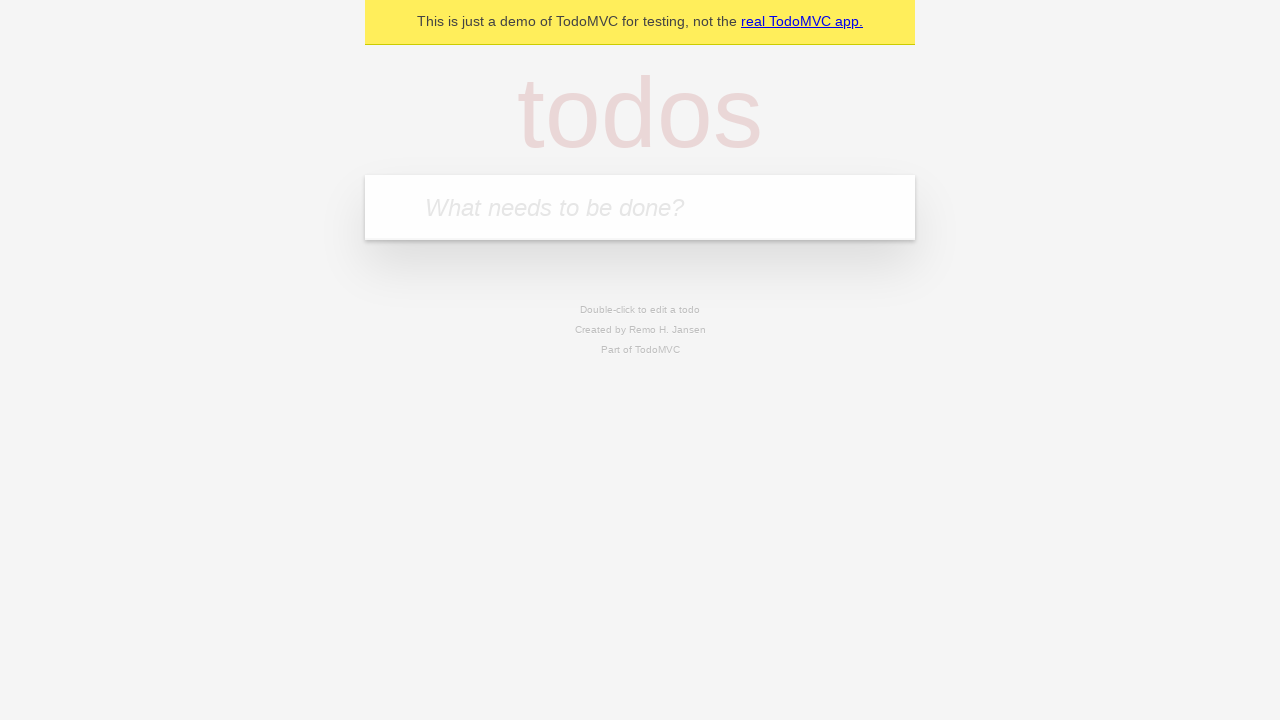

Filled new todo field with 'buy some cheese' on .new-todo
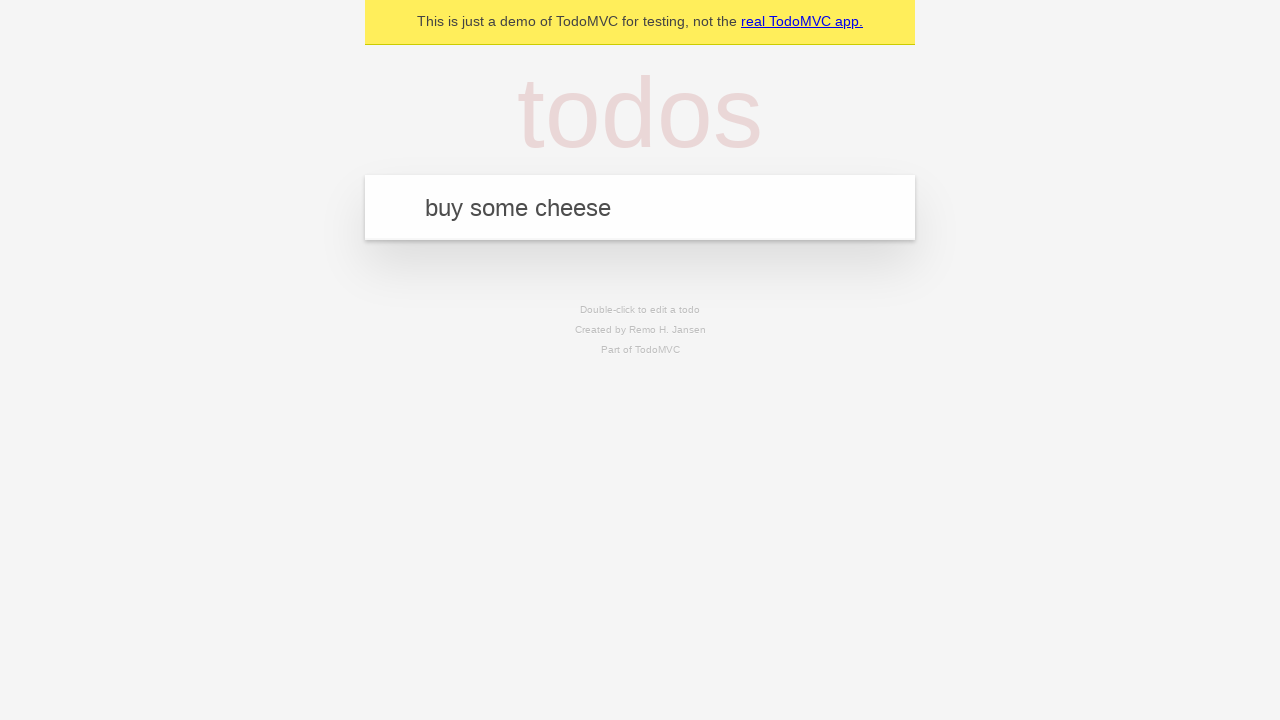

Pressed Enter to create first todo on .new-todo
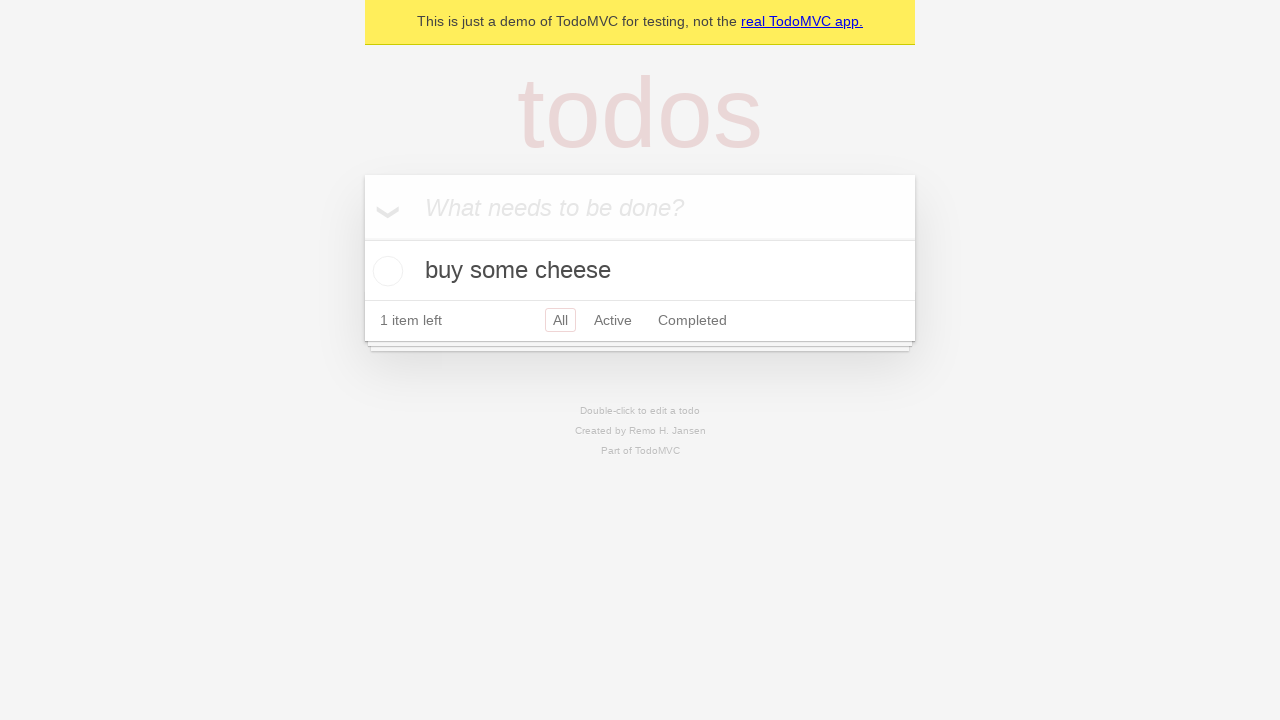

Filled new todo field with 'feed the cat' on .new-todo
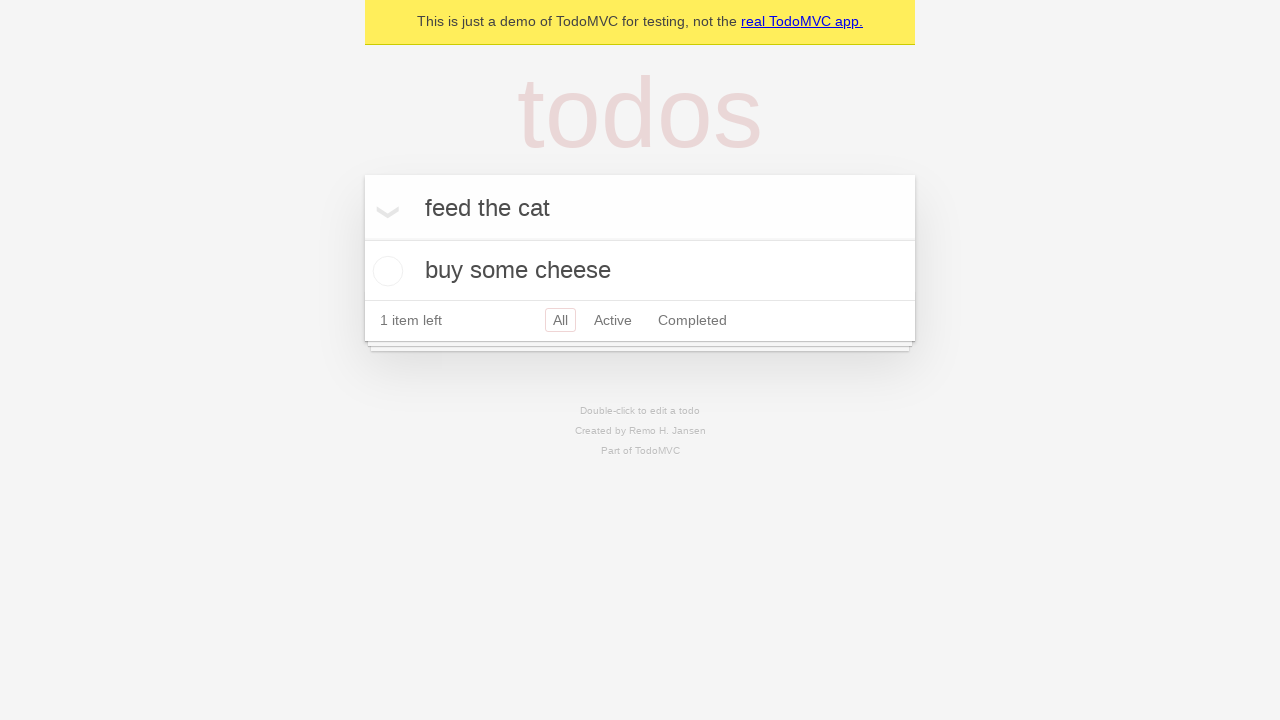

Pressed Enter to create second todo on .new-todo
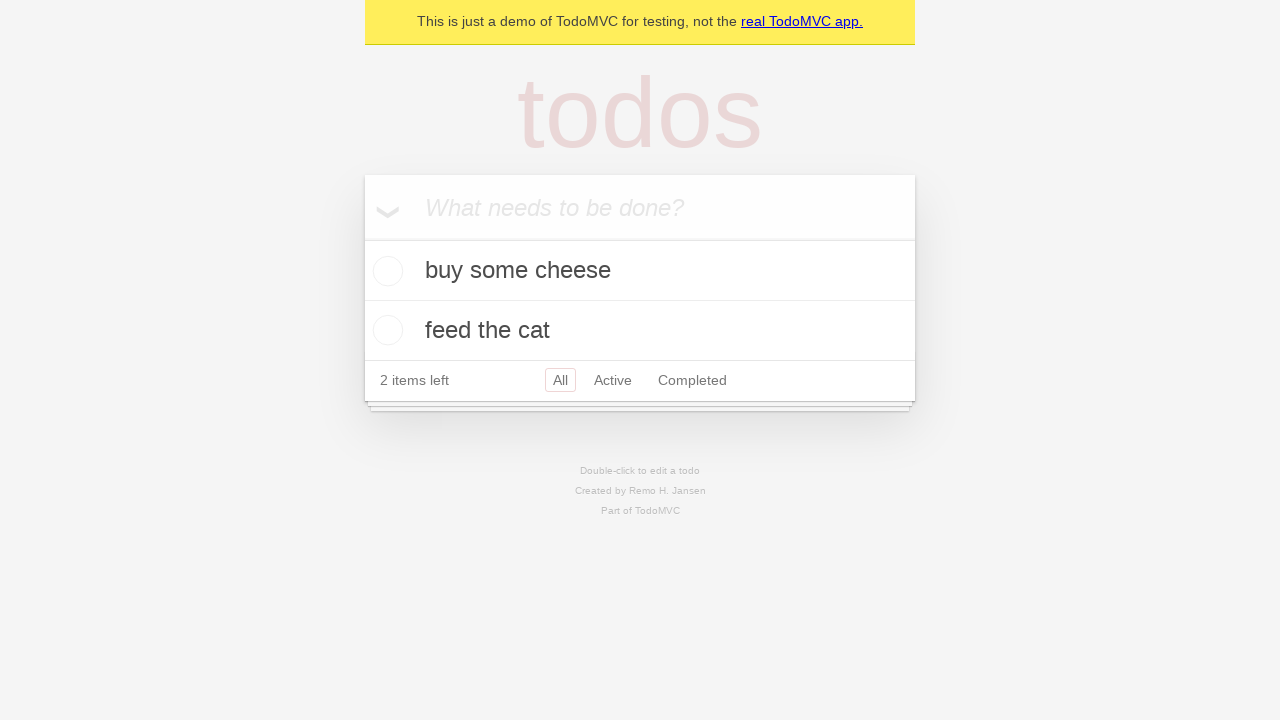

Filled new todo field with 'book a doctors appointment' on .new-todo
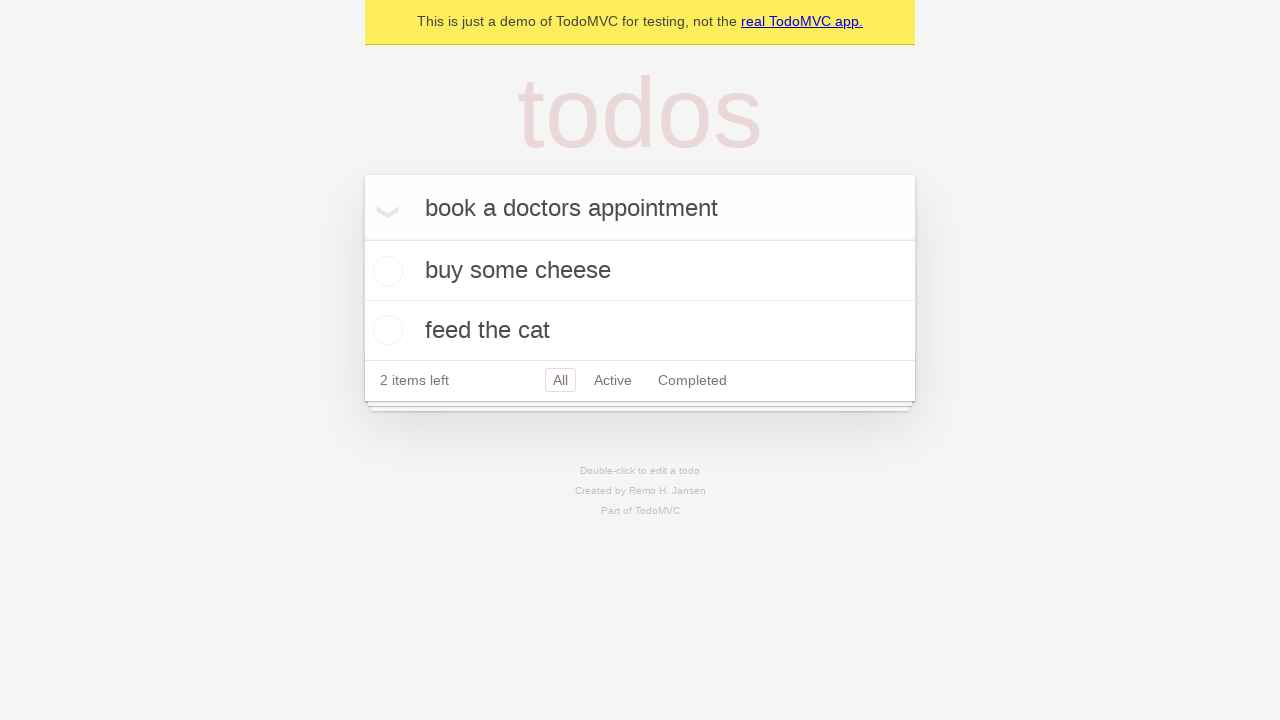

Pressed Enter to create third todo on .new-todo
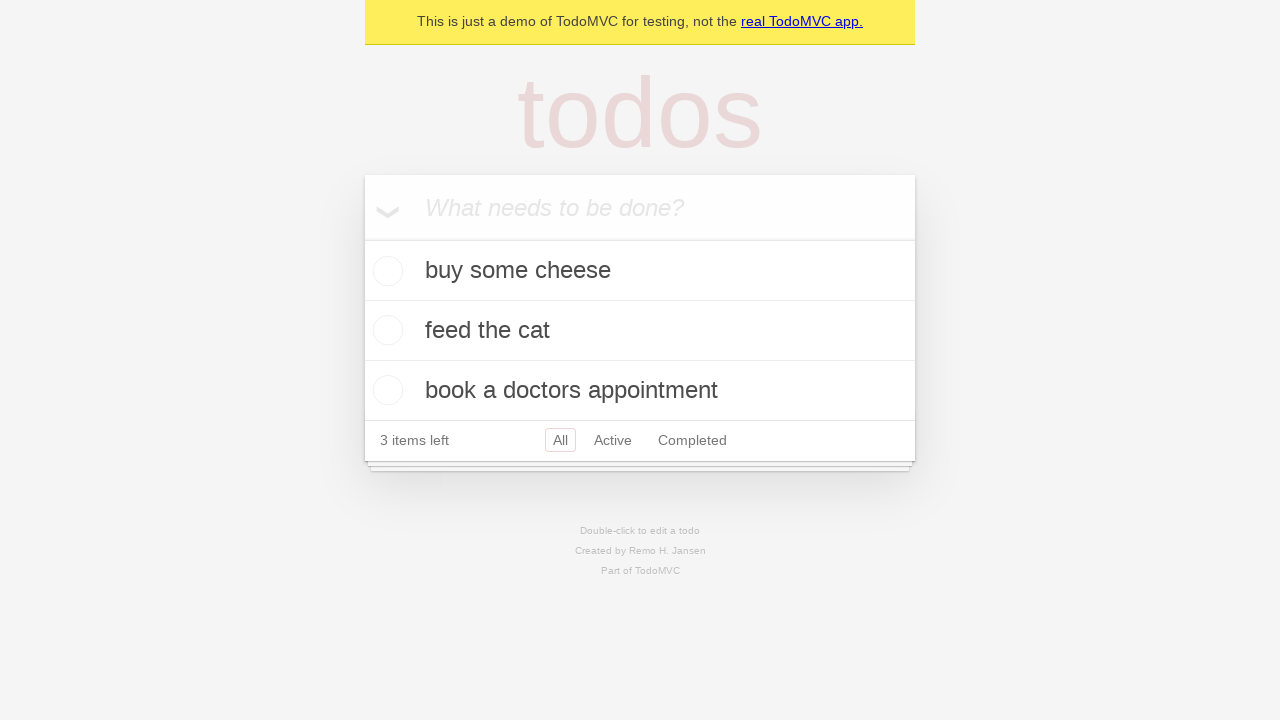

Waited for all three todos to be visible in the list
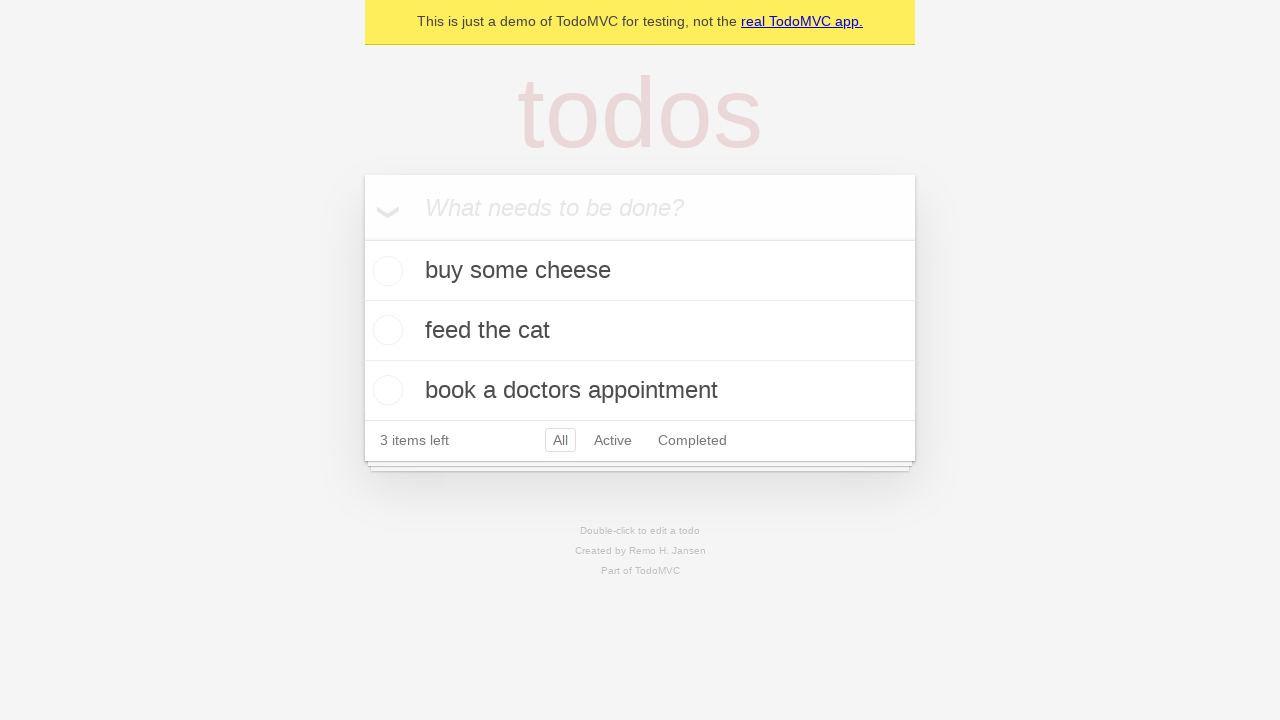

Double-clicked second todo to enter edit mode at (640, 331) on .todo-list li >> nth=1
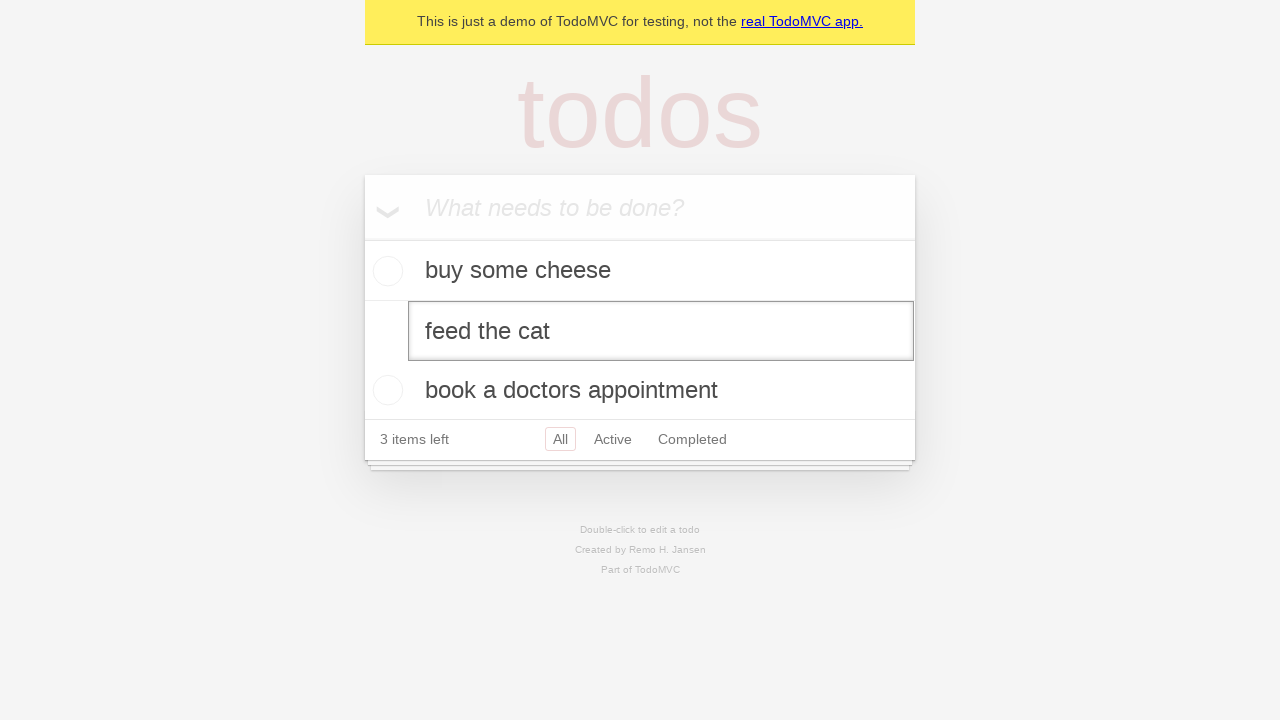

Changed todo text from 'feed the cat' to 'buy some sausages' on .todo-list li >> nth=1 >> .edit
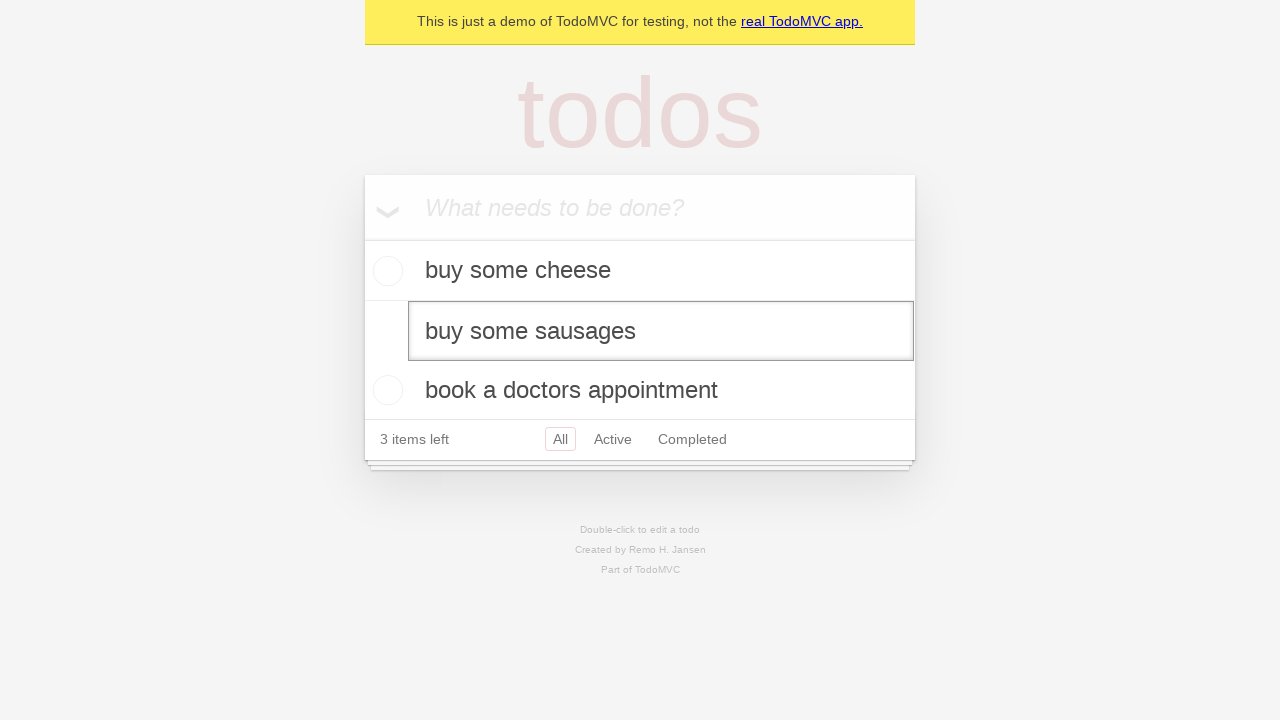

Pressed Enter to save the edited todo on .todo-list li >> nth=1 >> .edit
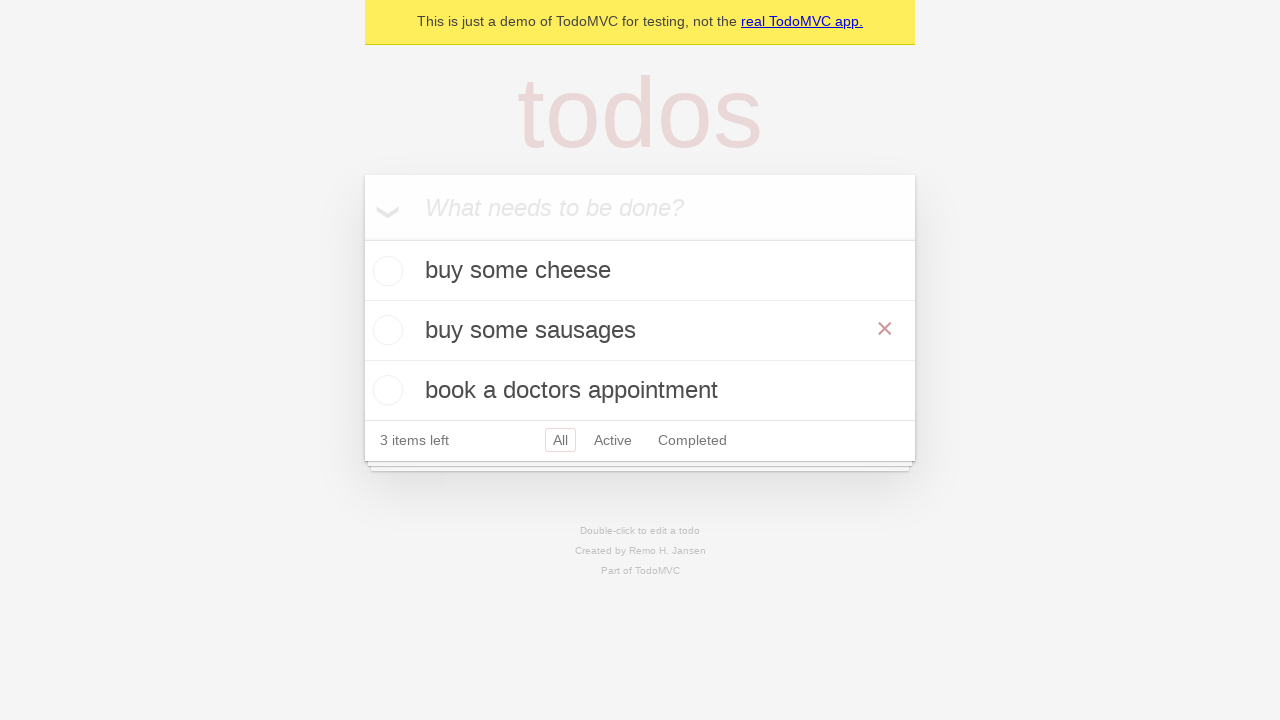

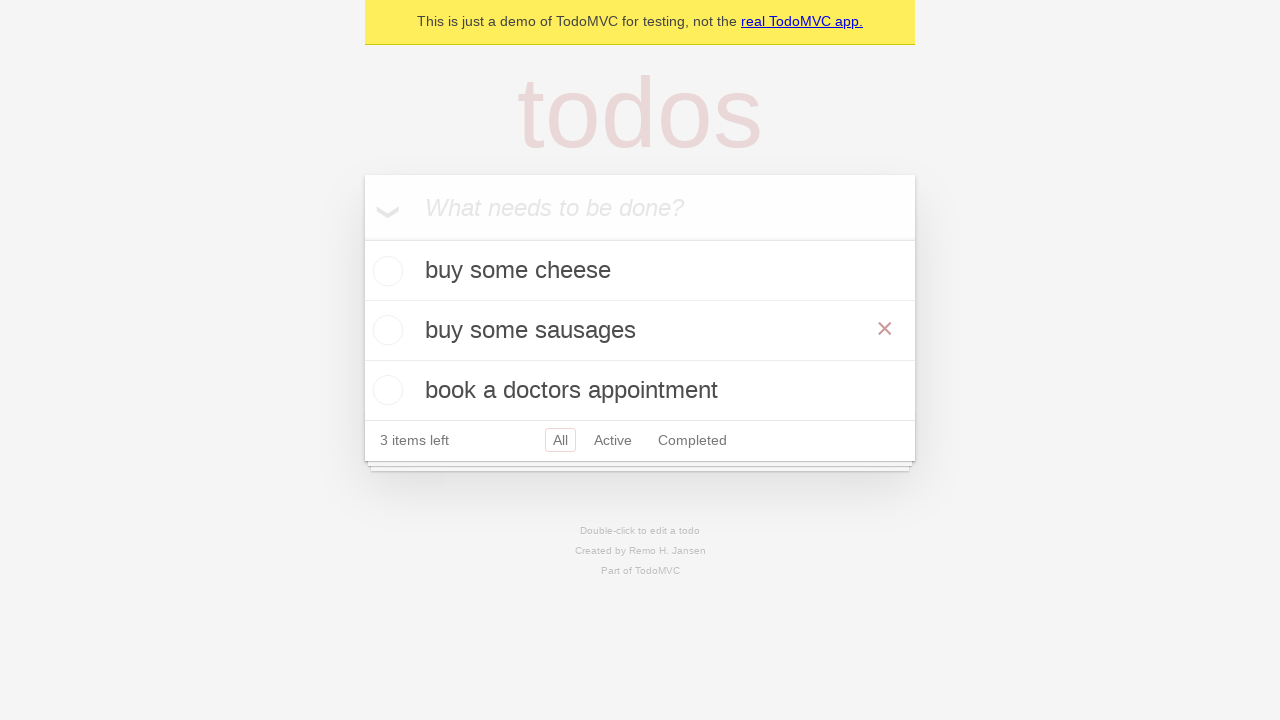